Tests clearing completed tasks while on the Completed filter with mixed task states

Starting URL: https://todomvc4tasj.herokuapp.com

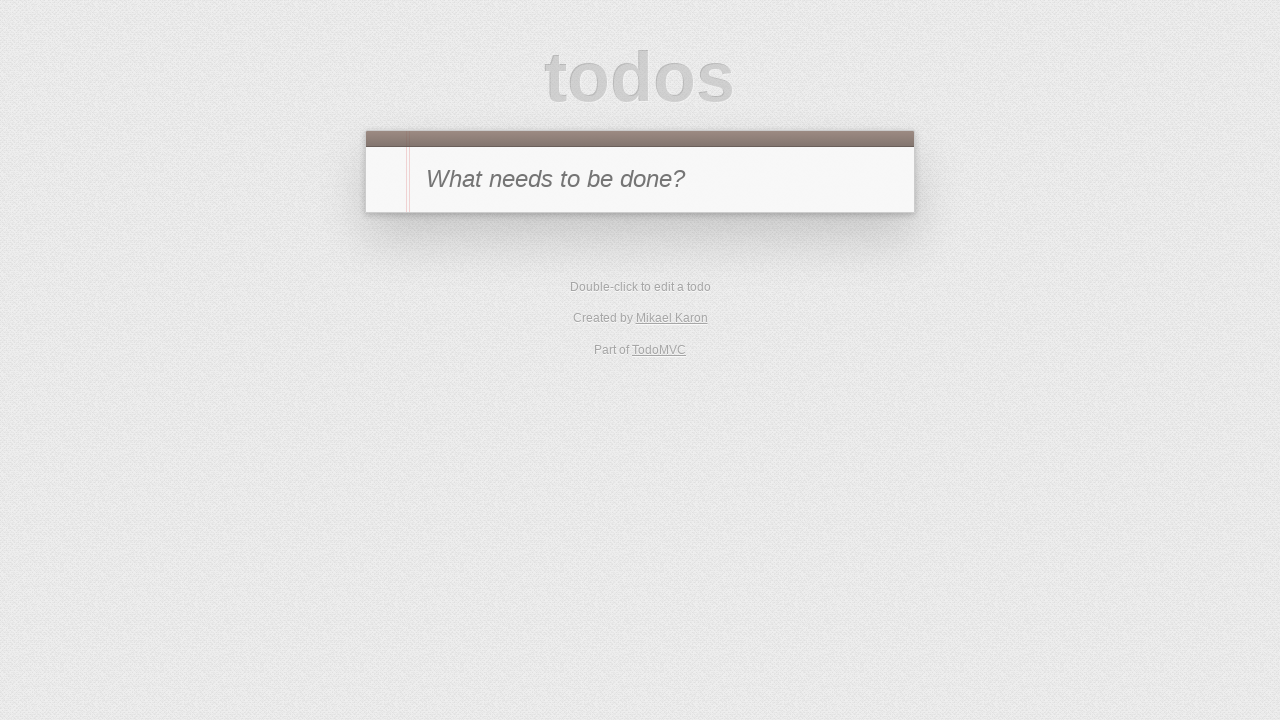

Set up mixed tasks via localStorage with 2 completed and 1 active task
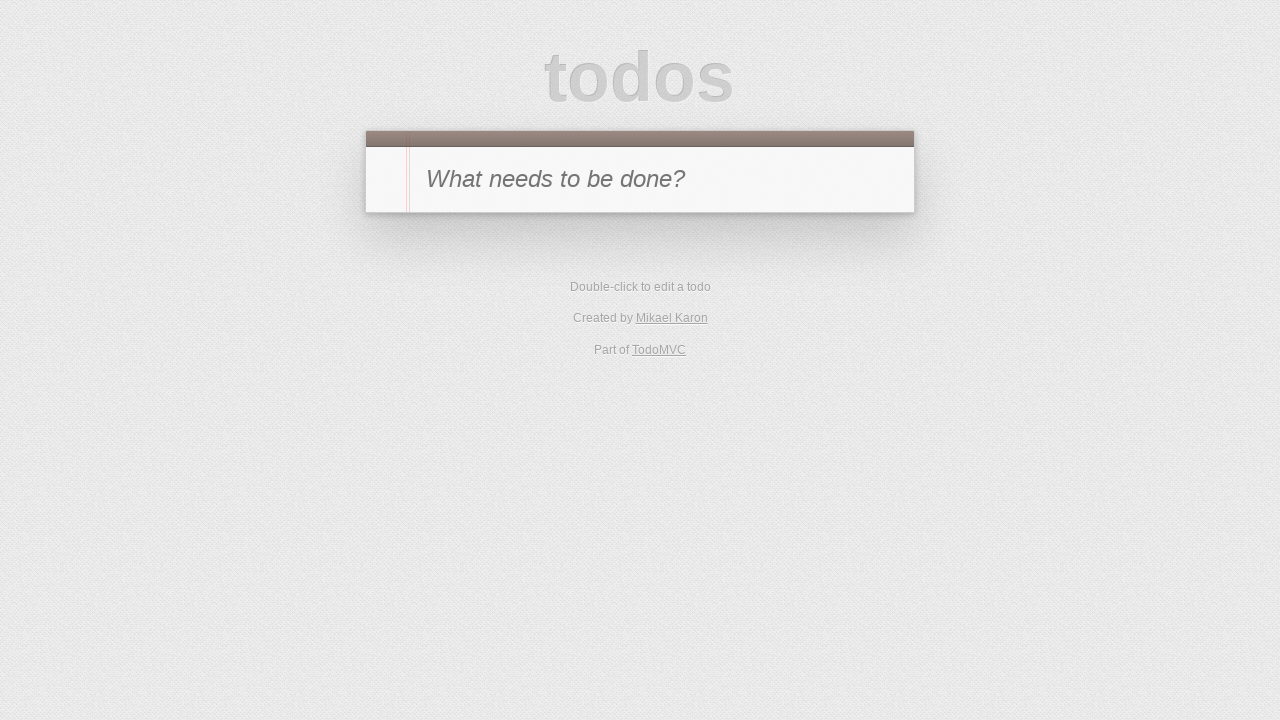

Reloaded page to apply localStorage changes
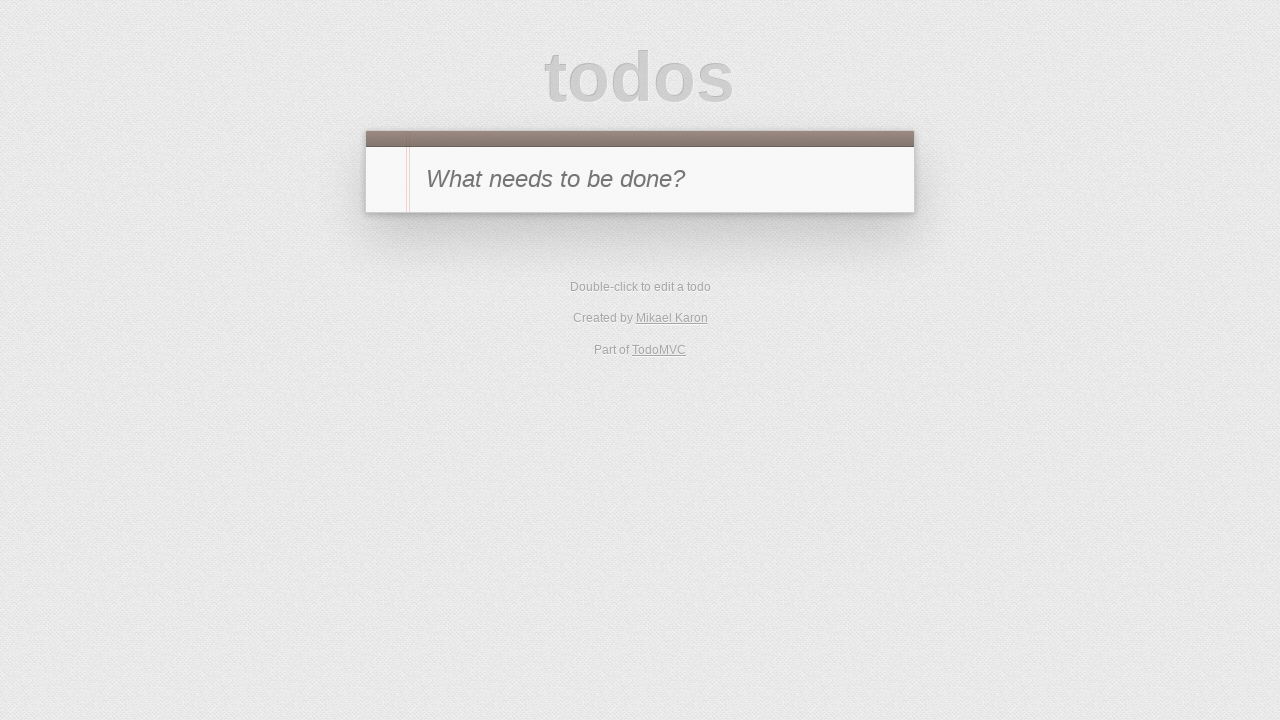

Navigated to Completed filter at (676, 411) on [href='#/completed']
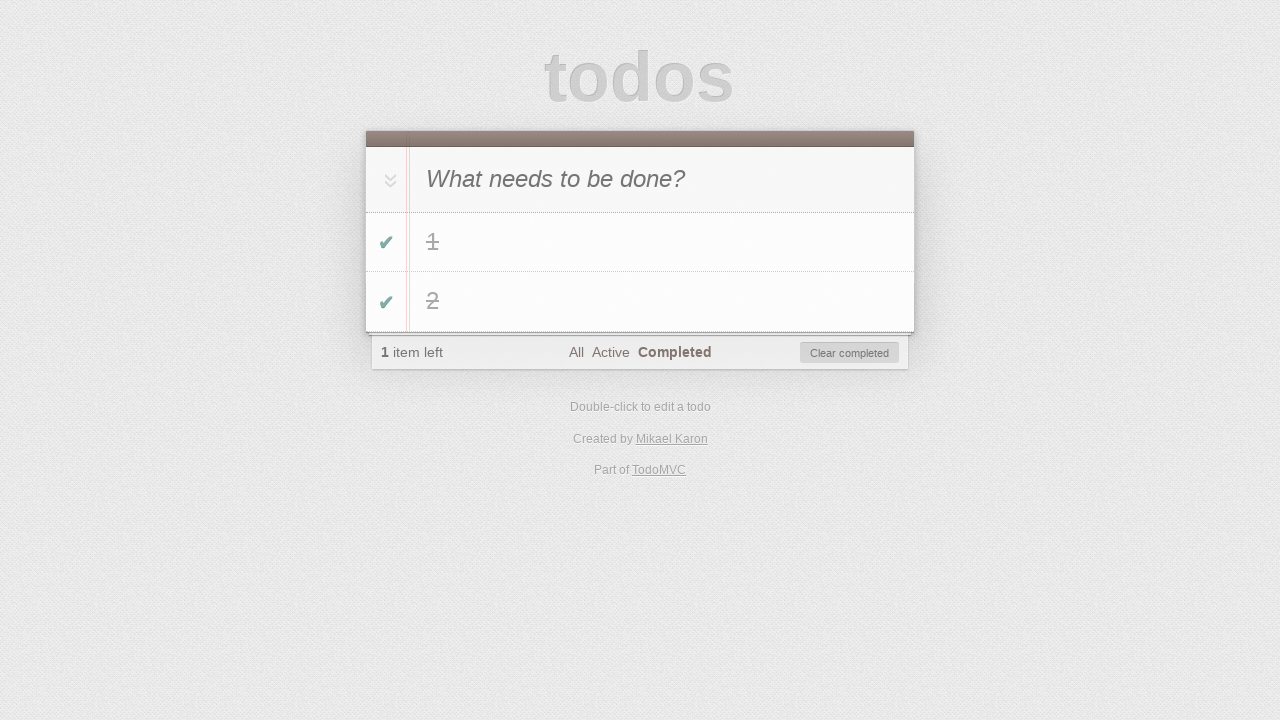

Clicked Clear Completed button at (850, 353) on #clear-completed
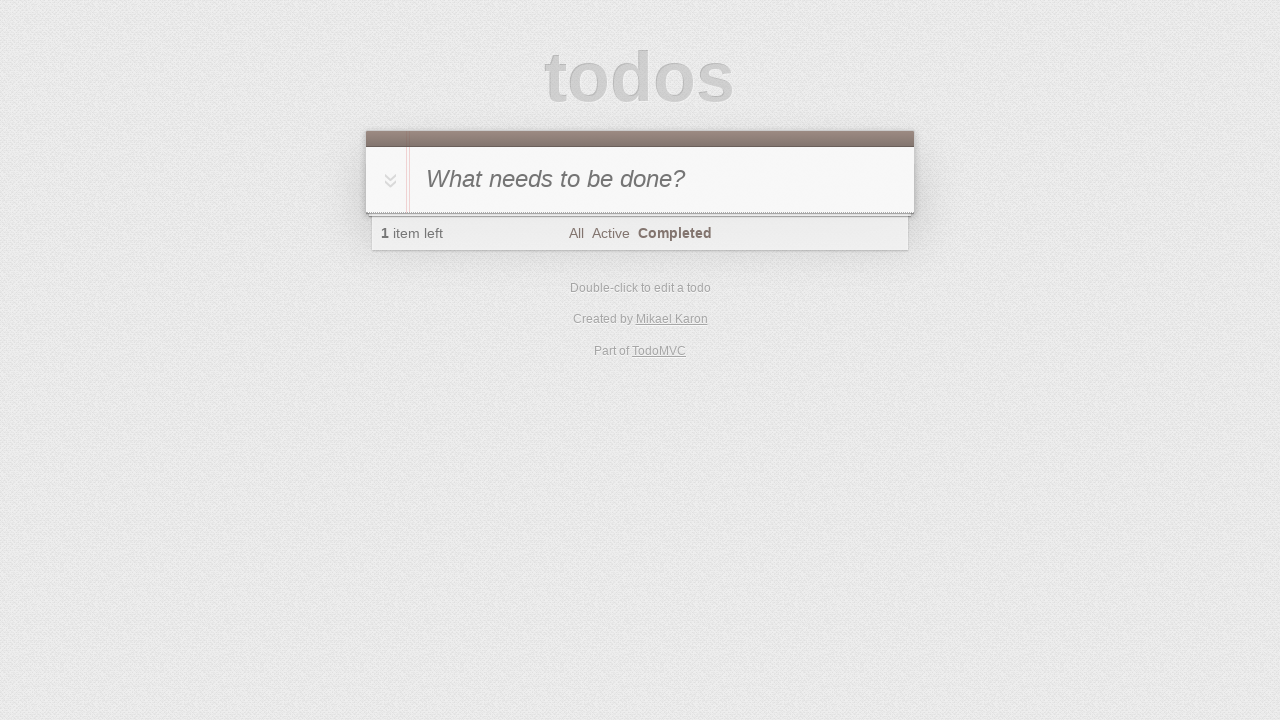

Verified todo counter displays 1 remaining active item
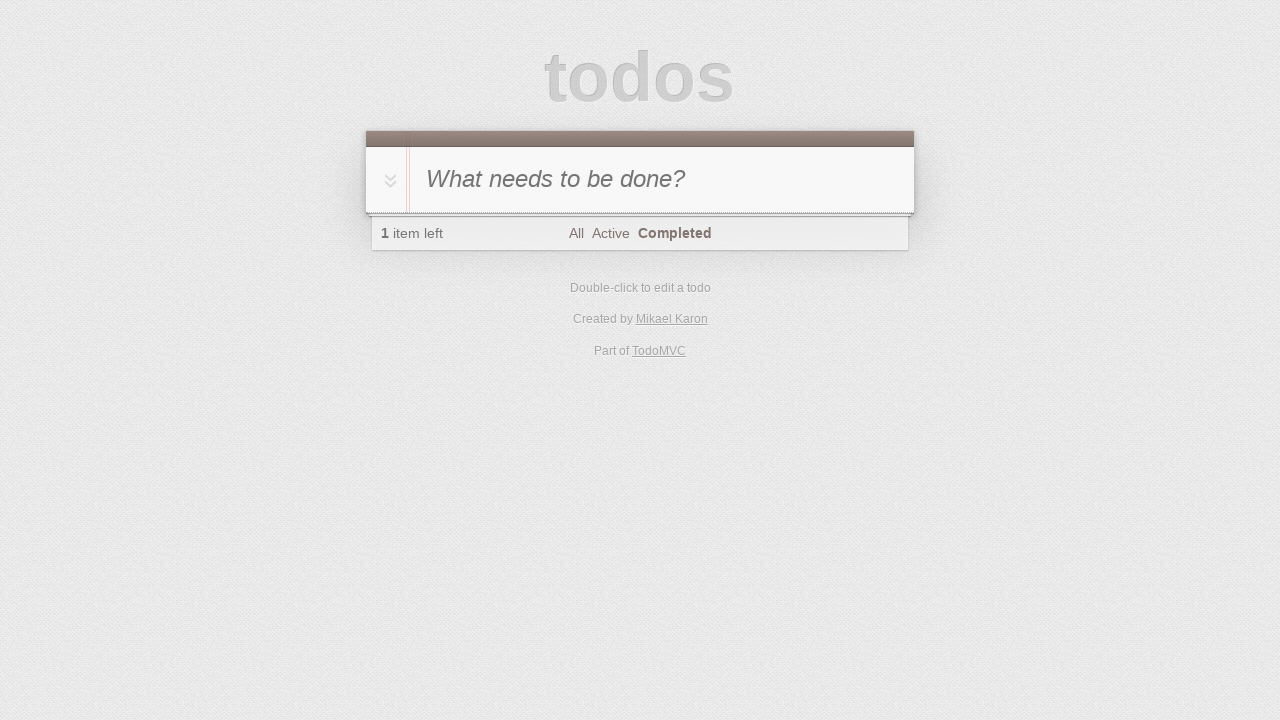

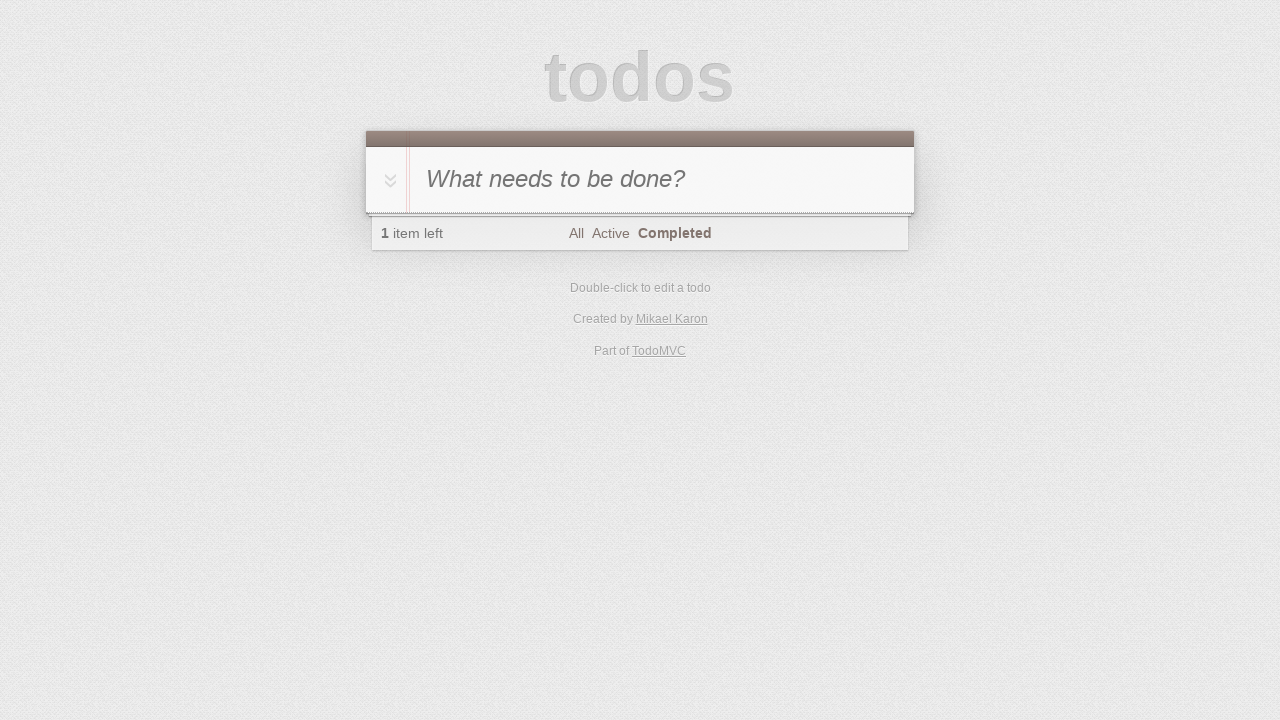